Tests keyboard key press handling by pressing the arrow down key and verifying the page correctly detects and displays the key press

Starting URL: https://the-internet.herokuapp.com/key_presses

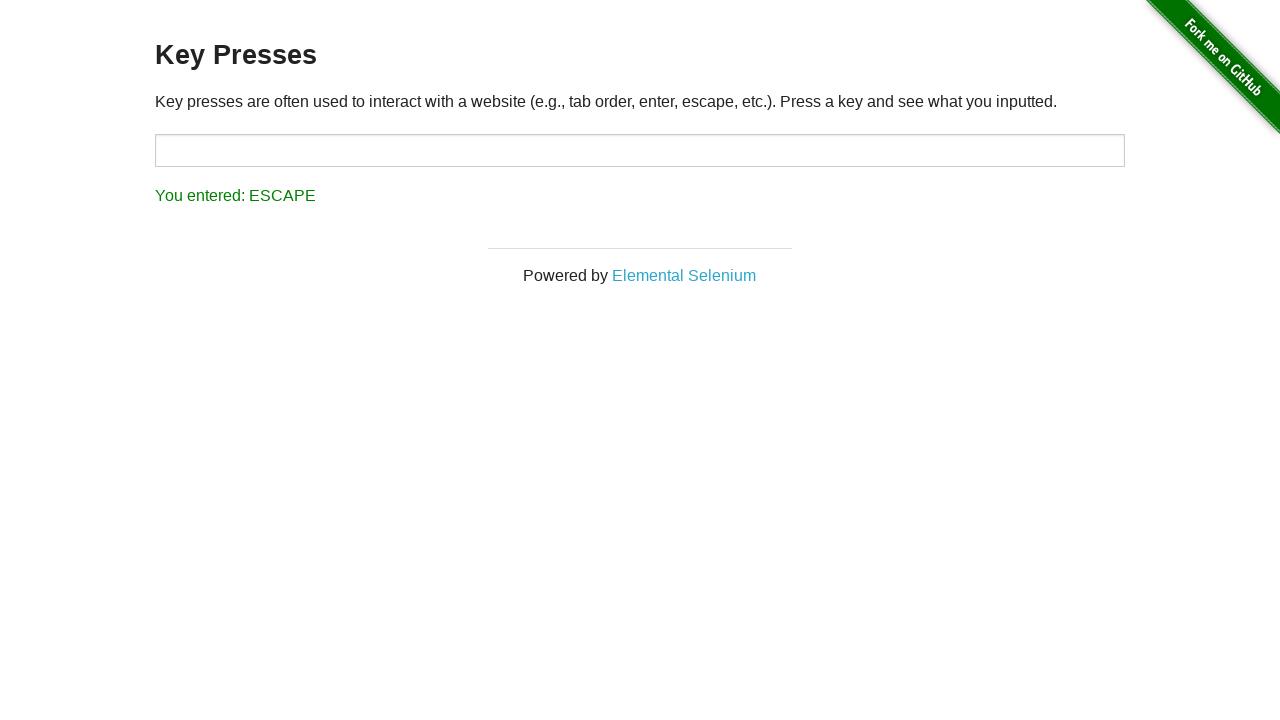

Pressed the ArrowDown key
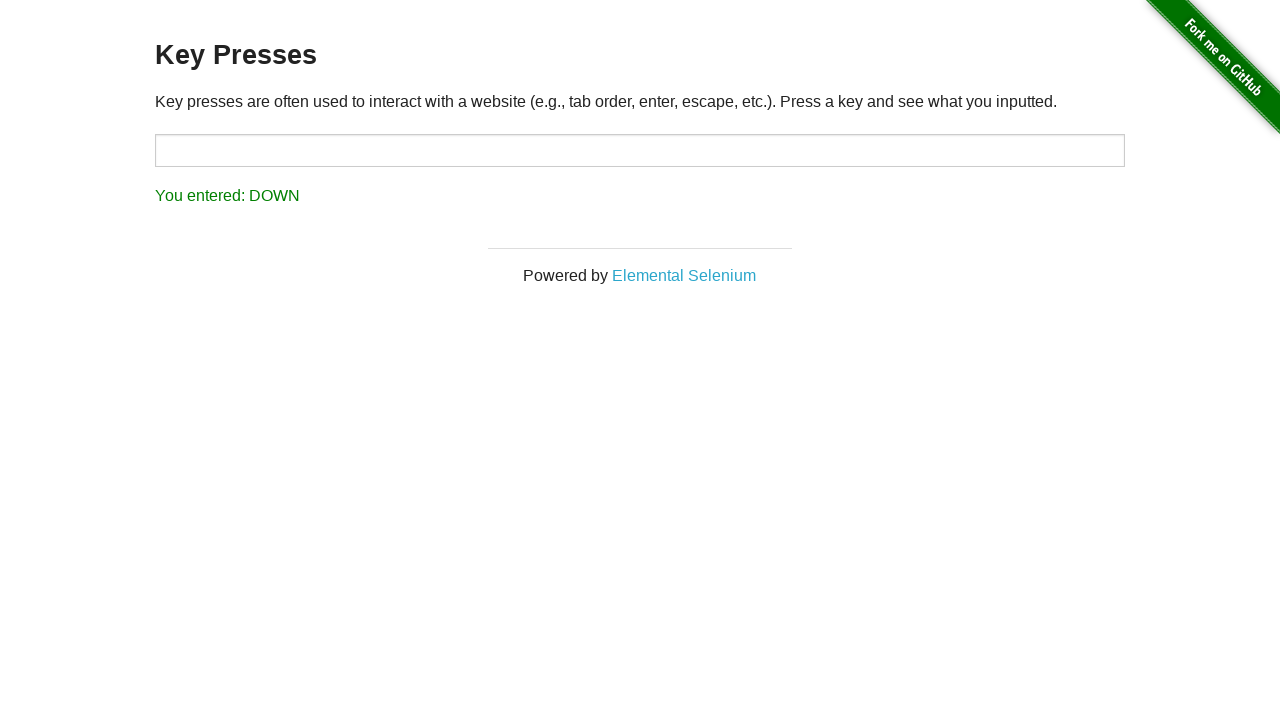

Result element appeared on page
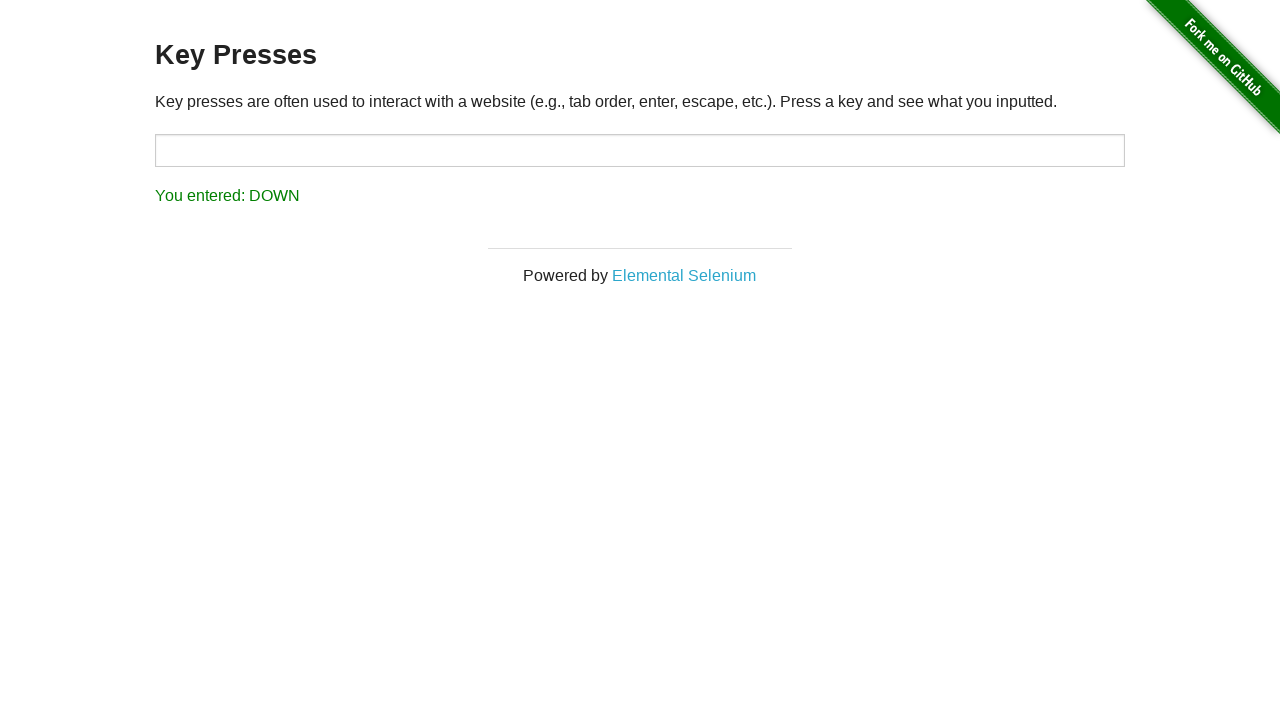

Verified result element contains 'You entered: DOWN'
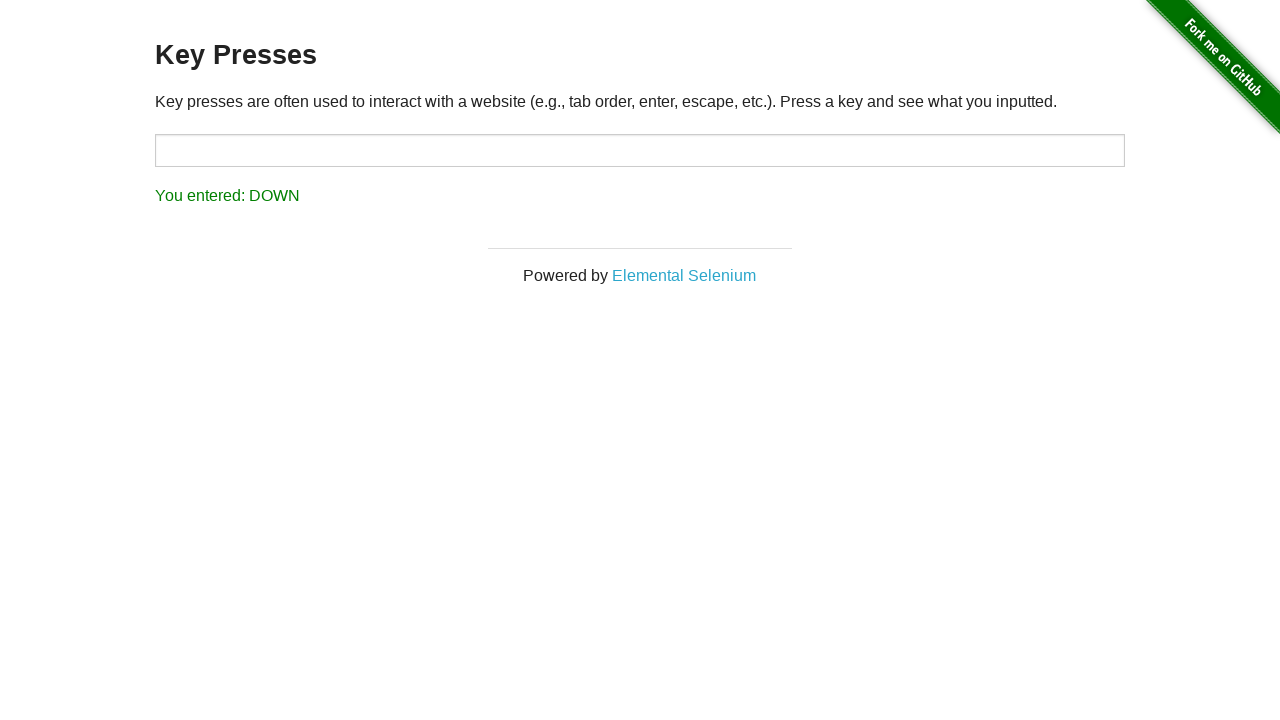

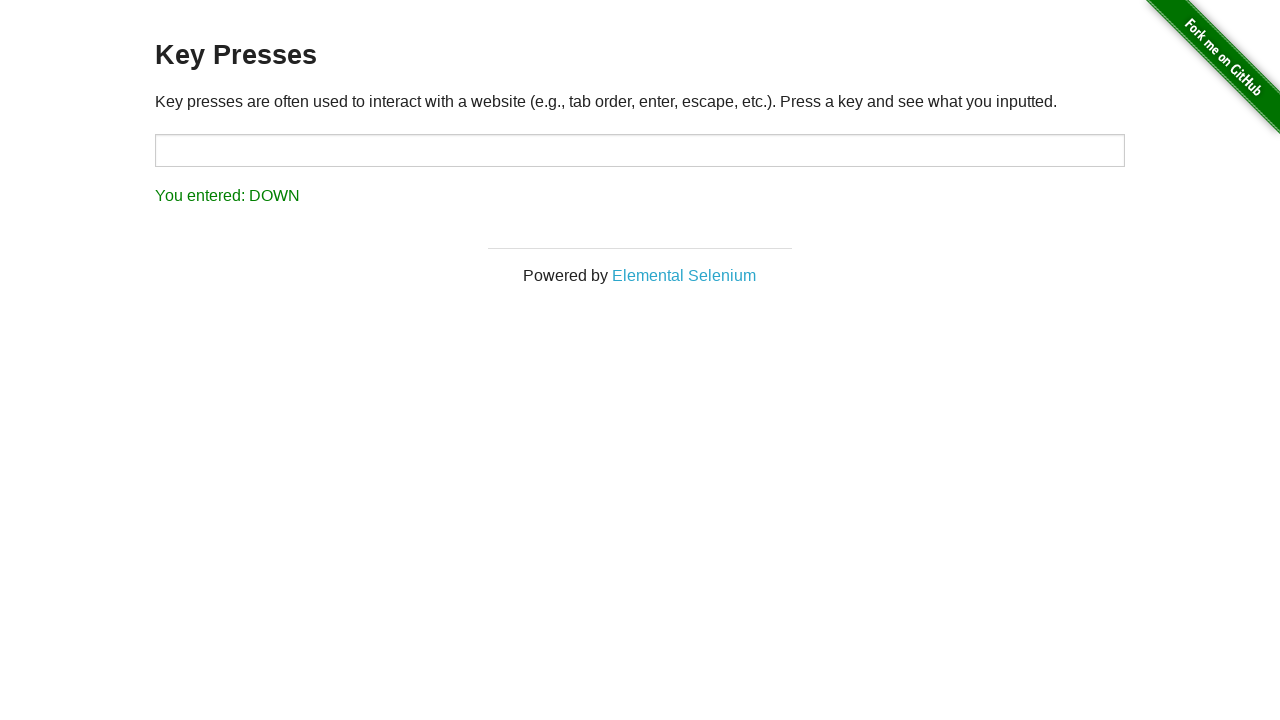